Tests navigation to library section and simulates network failure for specific requests containing "GetBook" pattern

Starting URL: https://rahulshettyacademy.com/angularAppdemo/

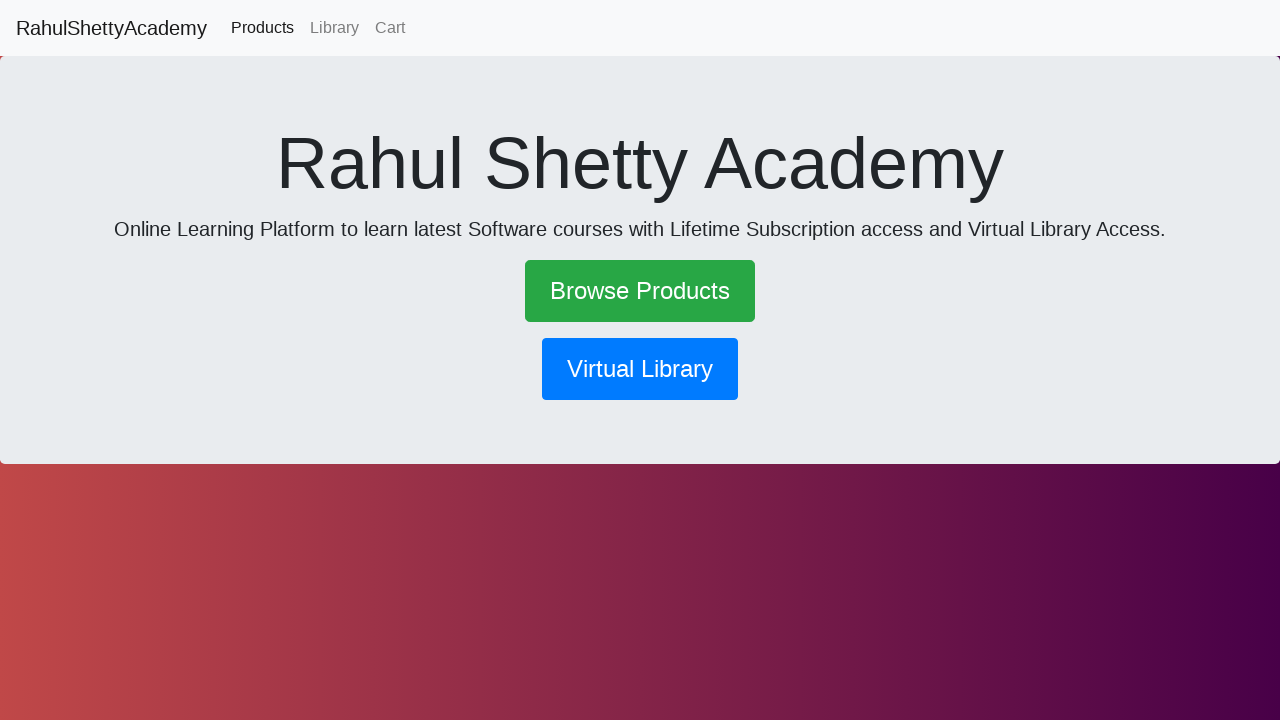

Clicked library button to navigate to library section at (640, 369) on xpath=//button[@routerlink='/library']
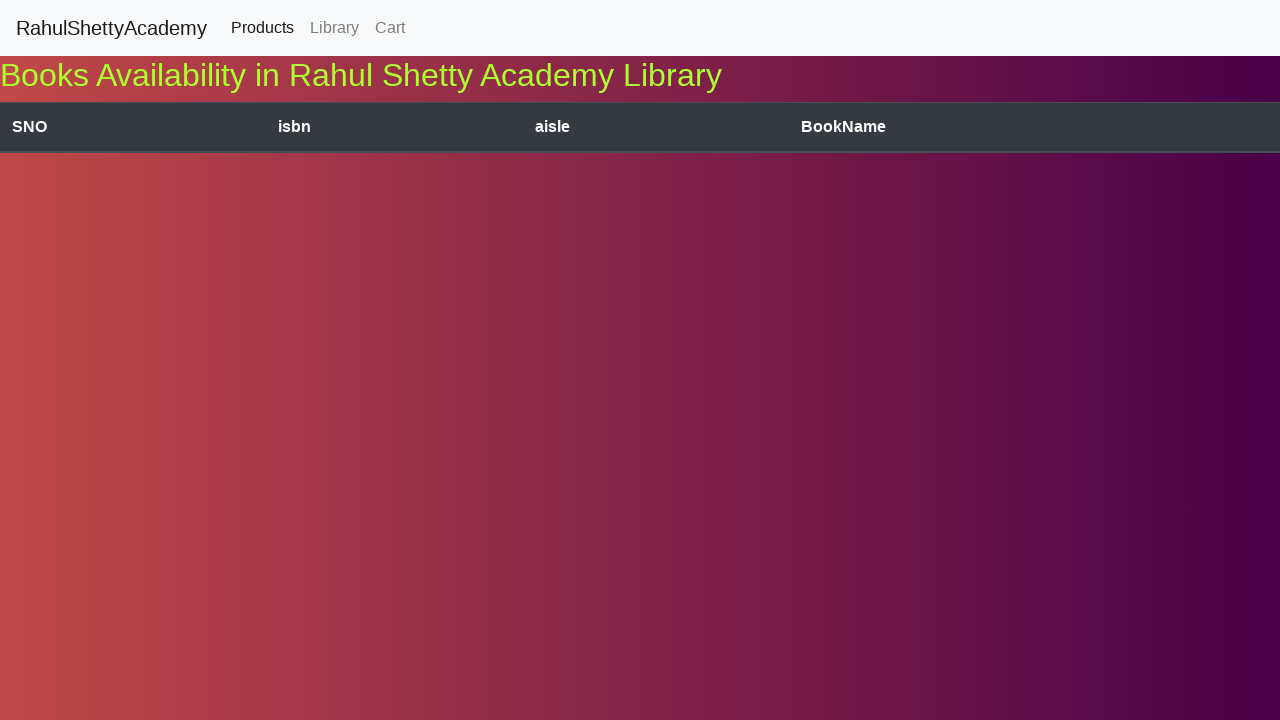

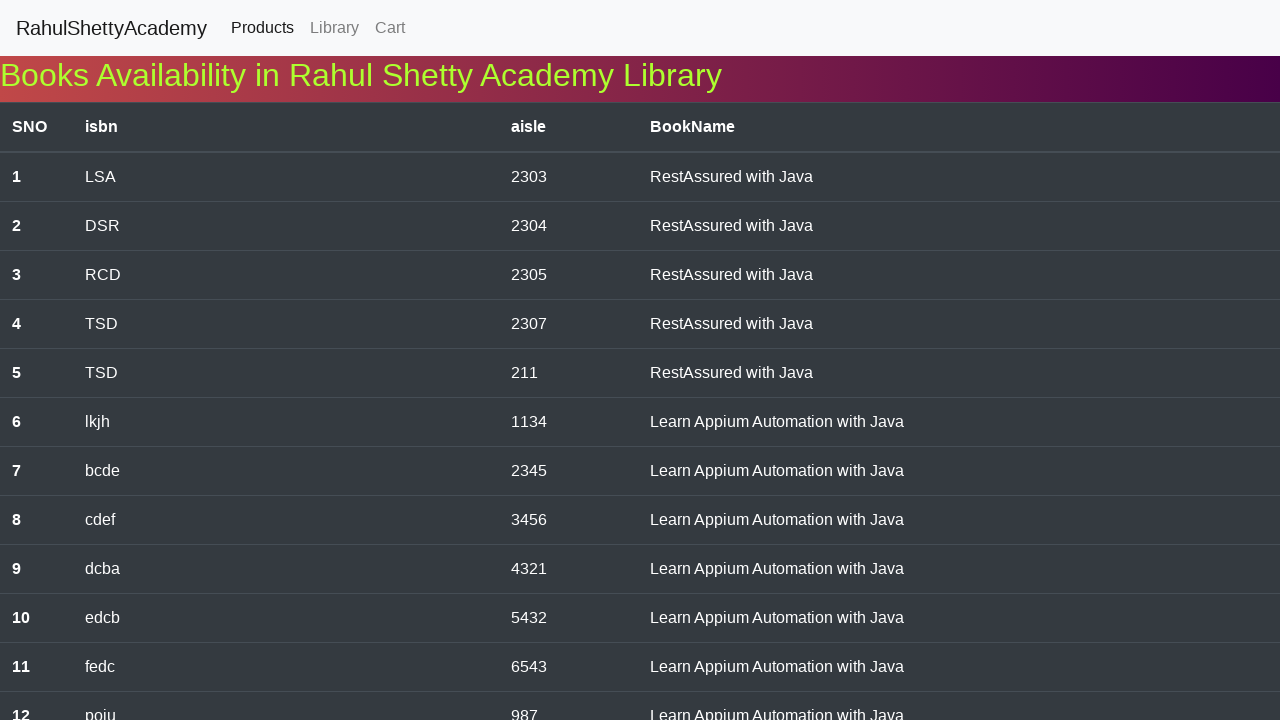